Fills out a text box form with user information including username, email, current address, and permanent address, then verifies all fields contain the expected values.

Starting URL: https://demoqa.com/text-box

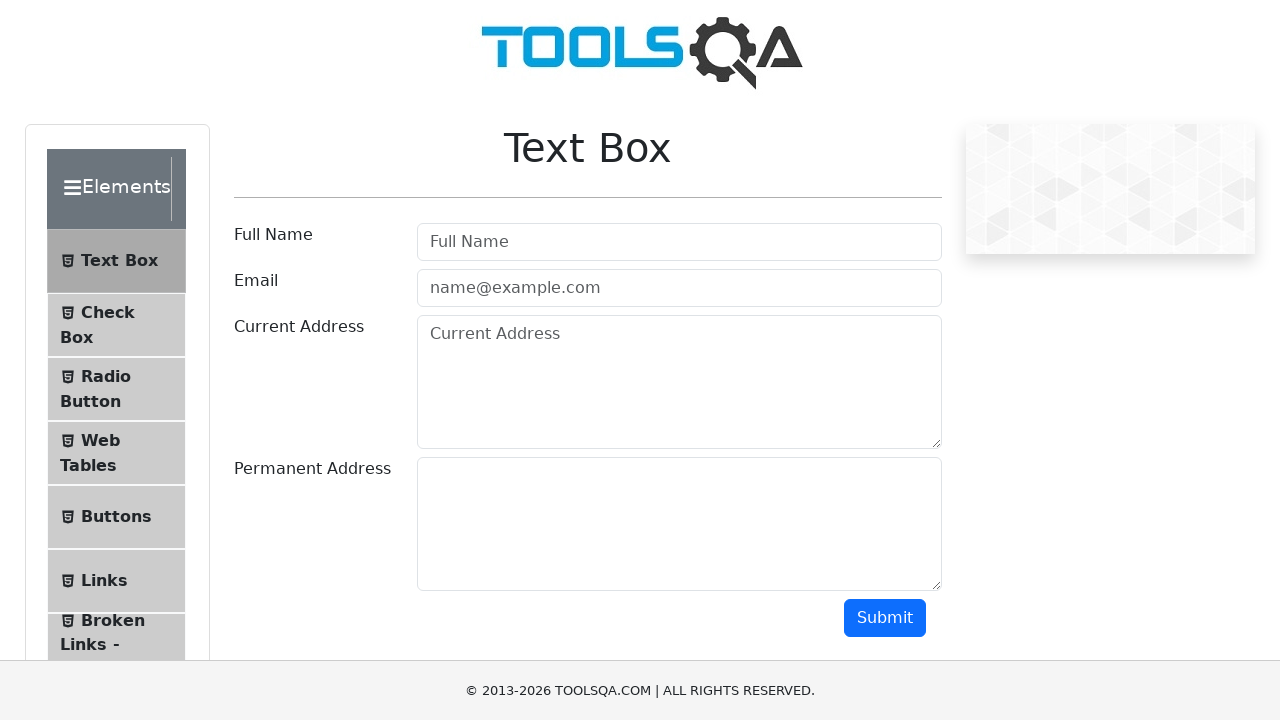

Filled username field with 'Michael Anderson' on #userName
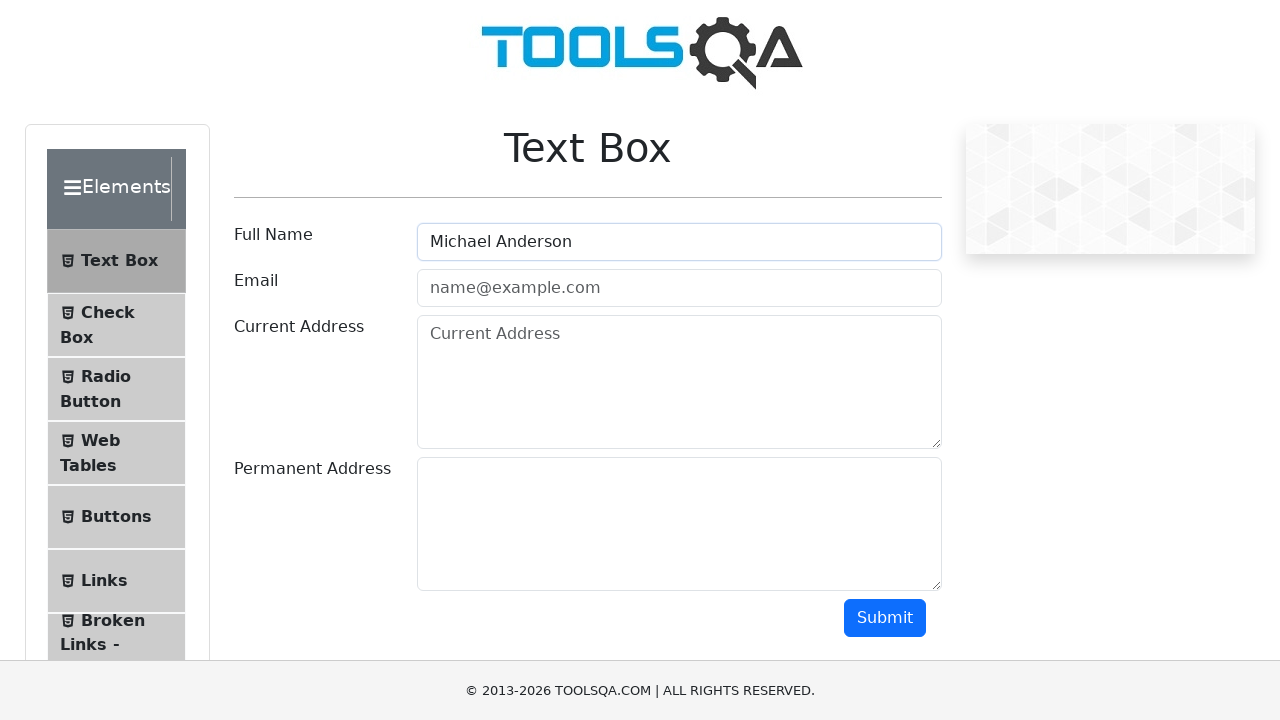

Filled email field with 'michael.anderson@example.com' on #userEmail
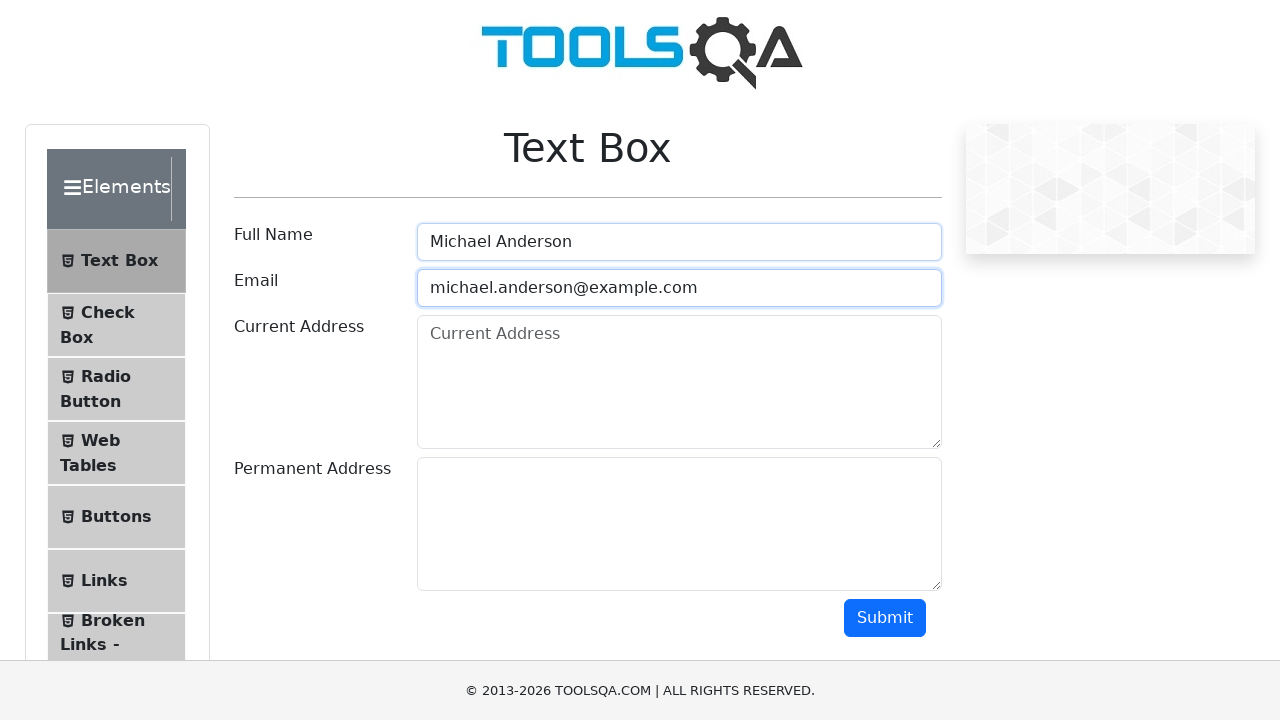

Filled current address field with '742 Evergreen Terrace, Springfield, IL 62704' on #currentAddress
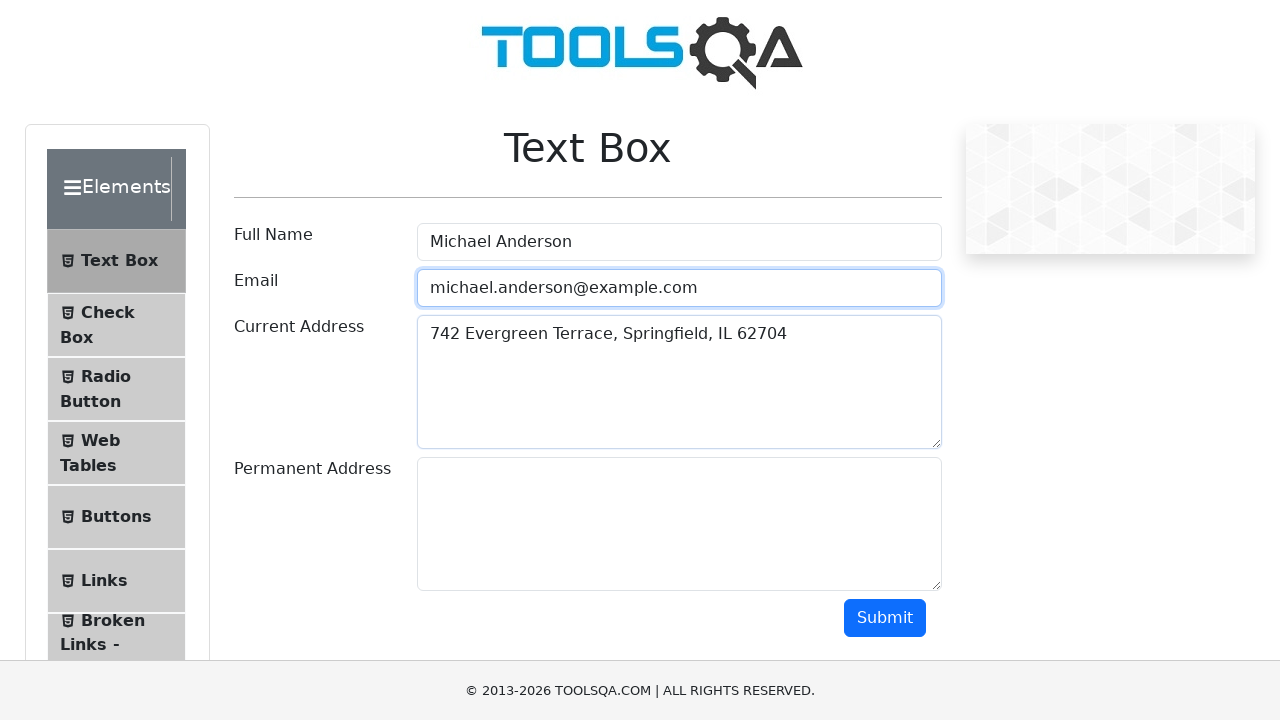

Filled permanent address field with '123 Oak Street, Chicago, IL 60601' on #permanentAddress
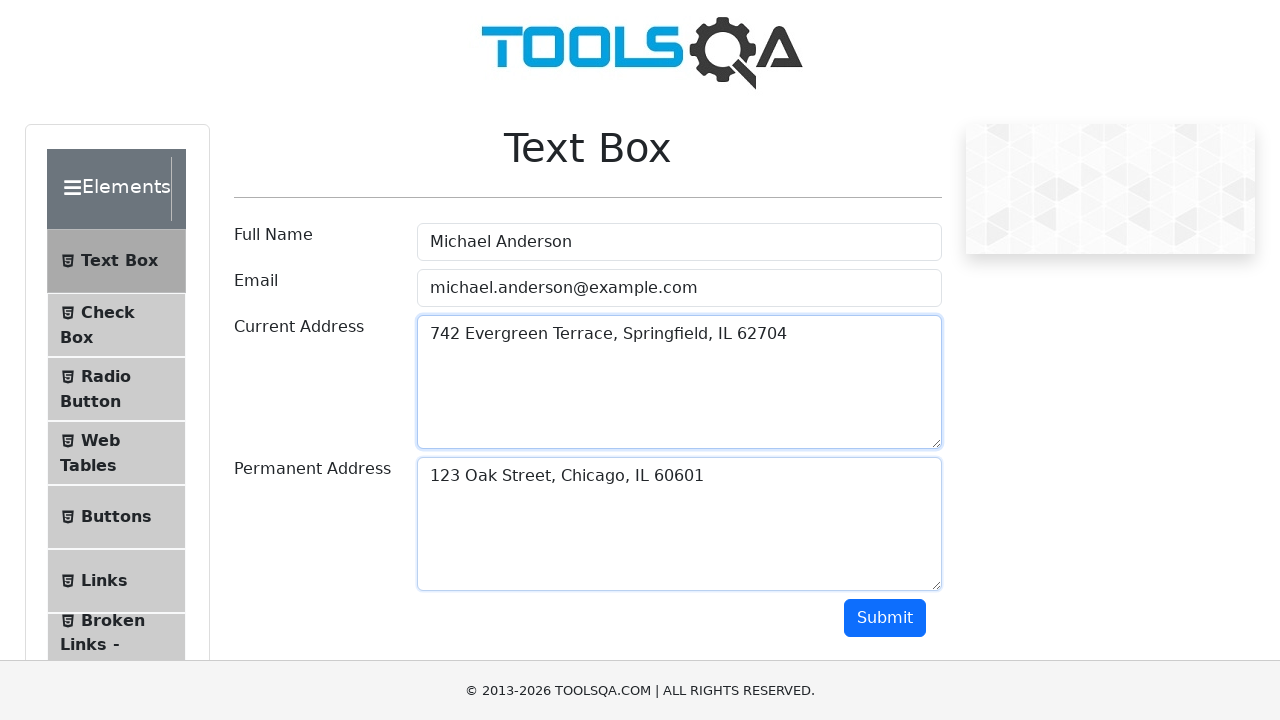

Verified username field contains 'Michael Anderson'
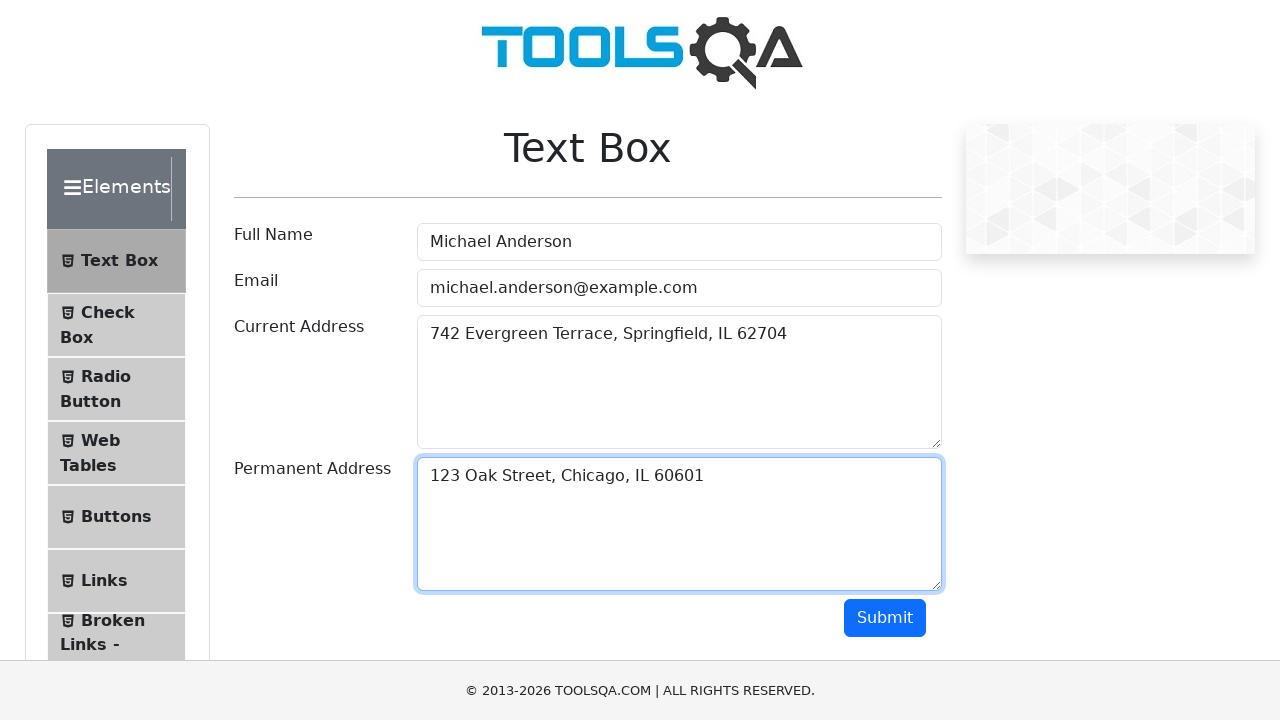

Verified email field contains 'michael.anderson@example.com'
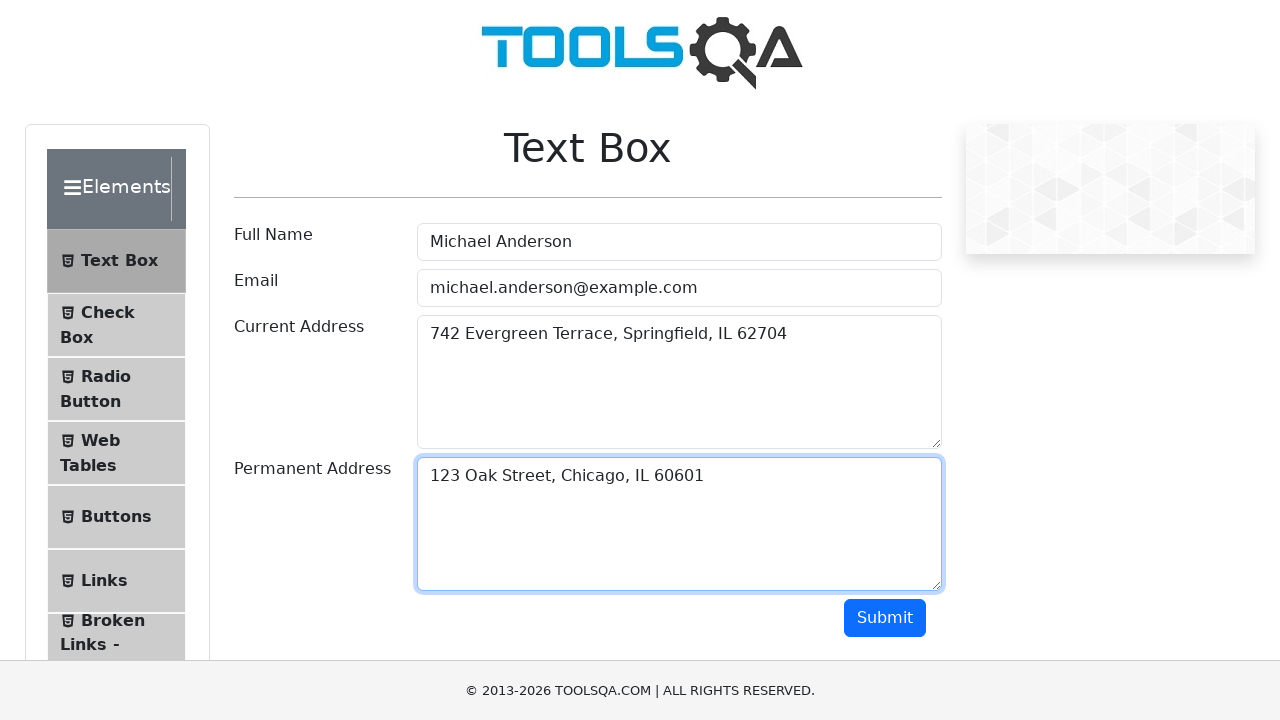

Verified current address field contains '742 Evergreen Terrace, Springfield, IL 62704'
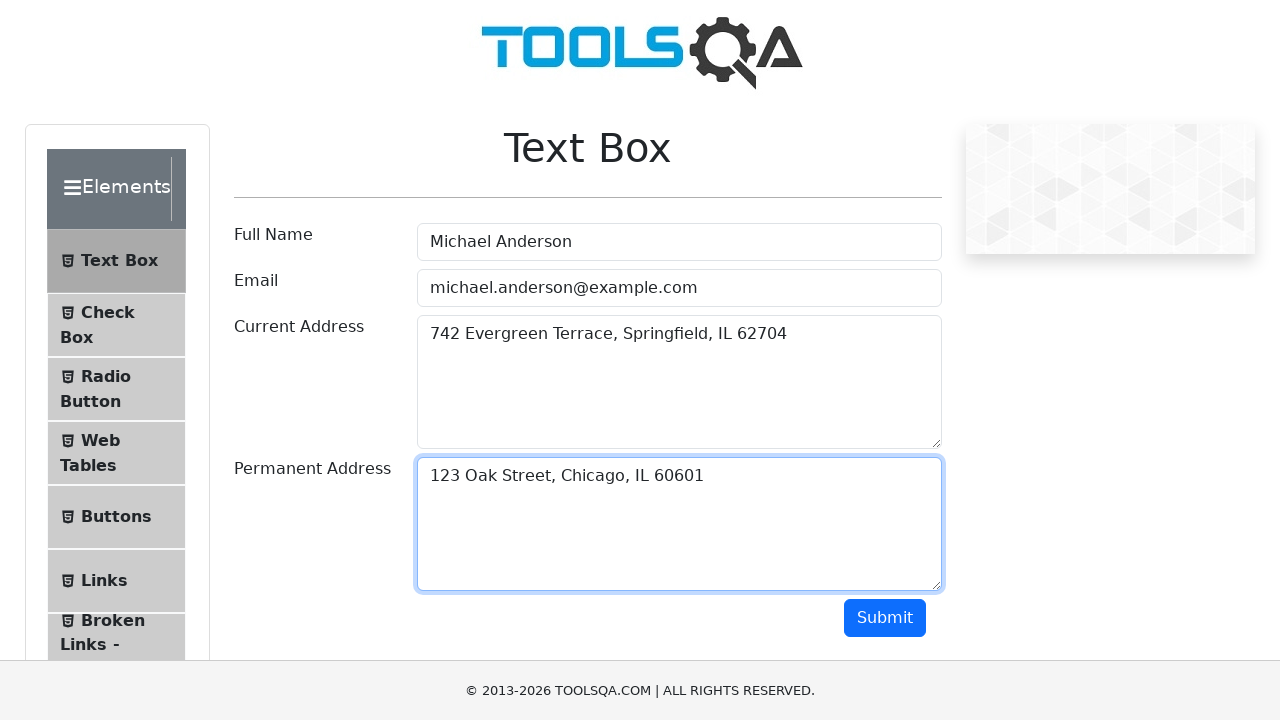

Verified permanent address field contains '123 Oak Street, Chicago, IL 60601'
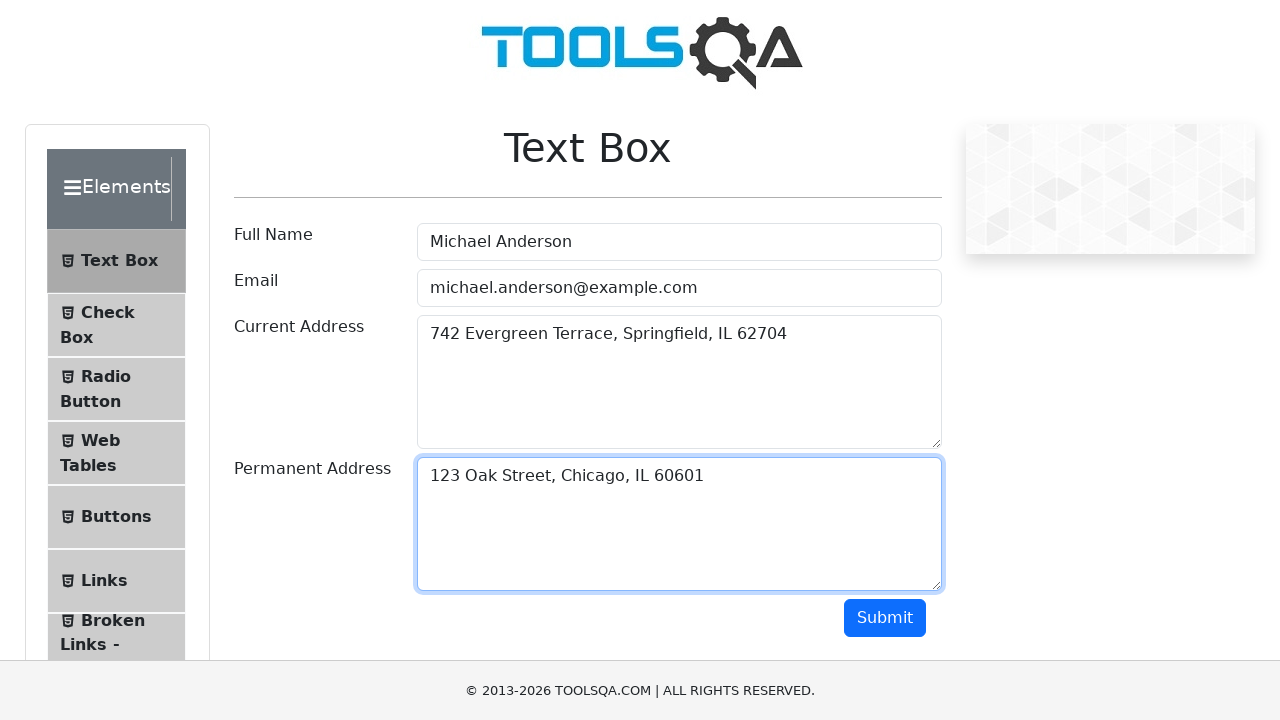

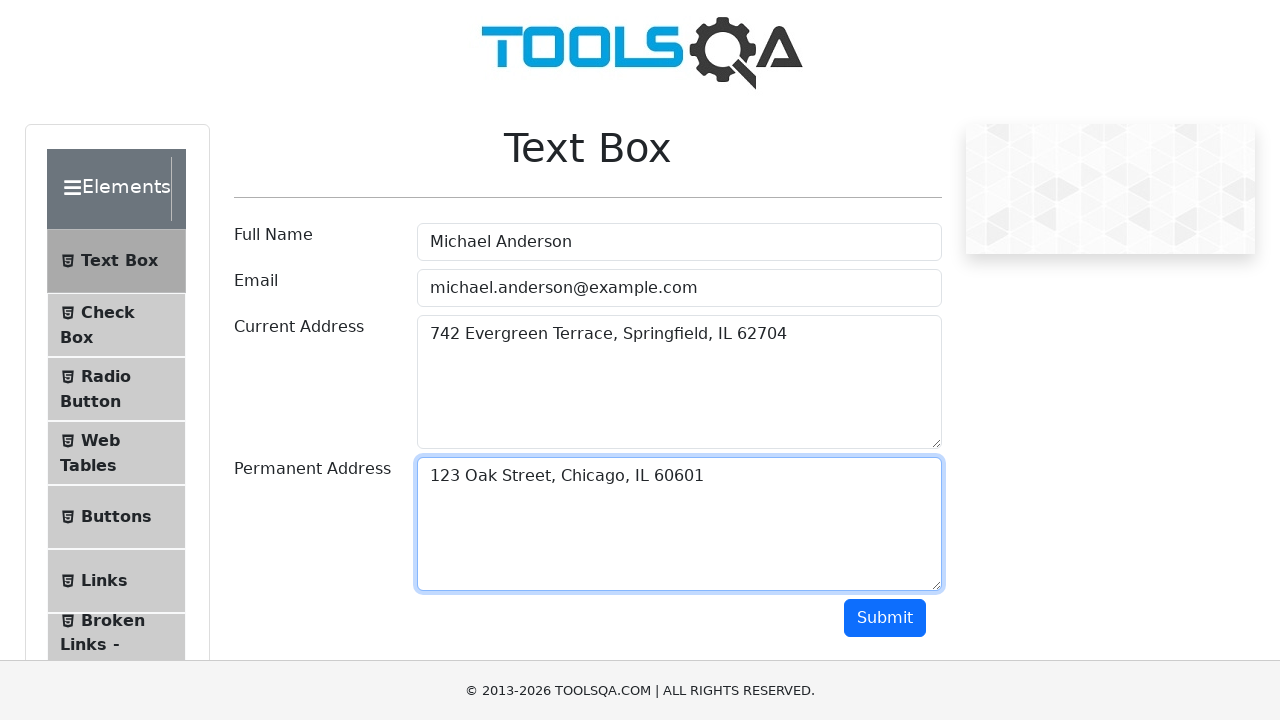